Tests clicking the show more button to load additional specialist cards

Starting URL: https://famcare.app

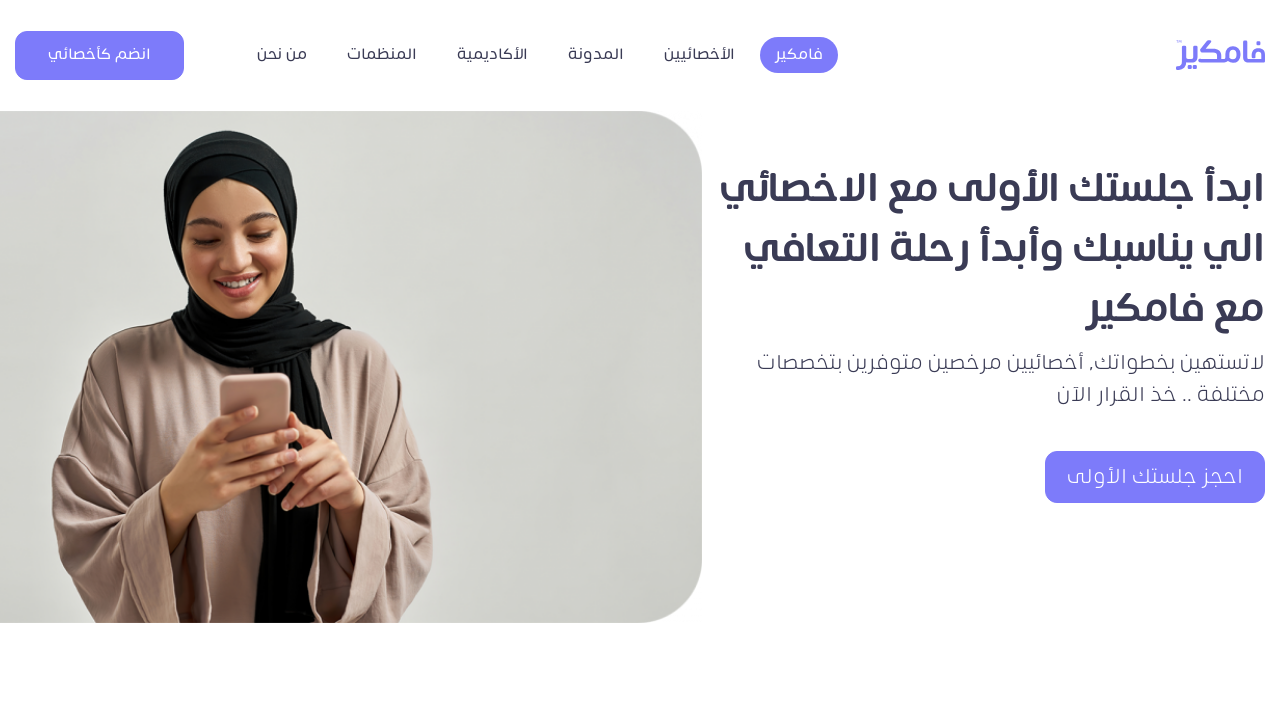

Clicked on specialists navigation button at (700, 55) on xpath=//*[@title = 'الأخصائيين']
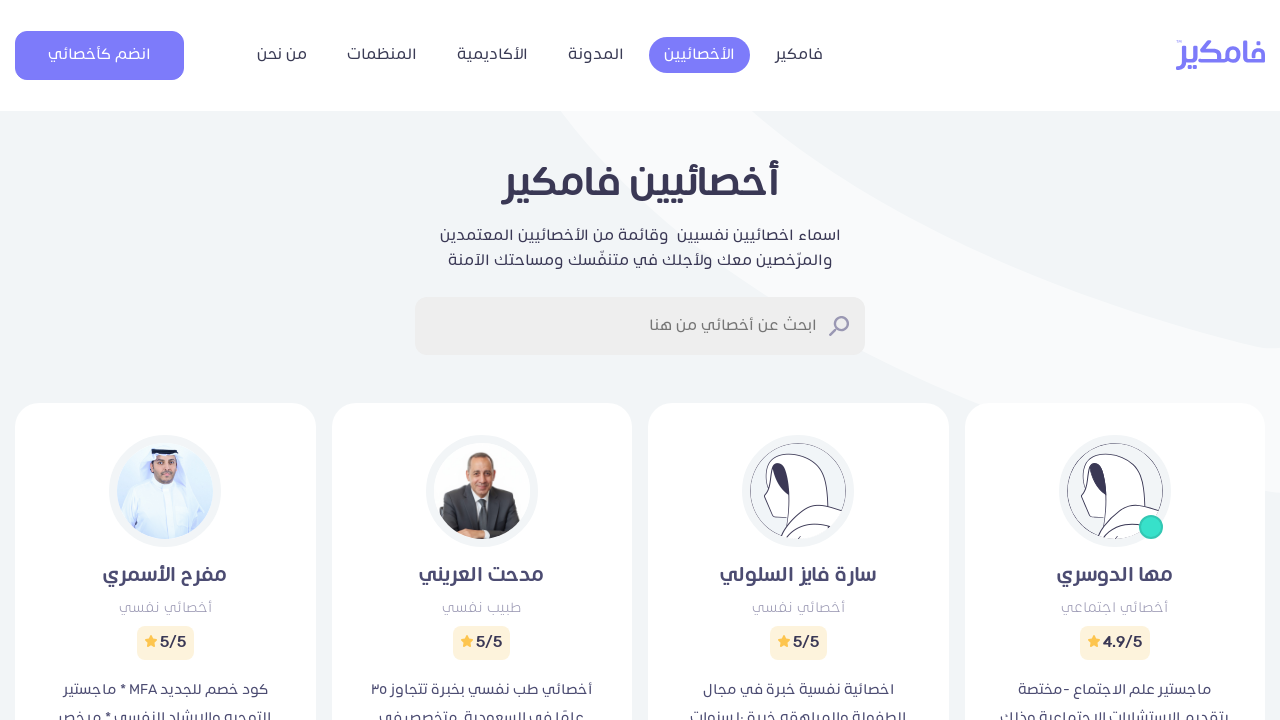

Scrolled to bottom of page to reveal show more button
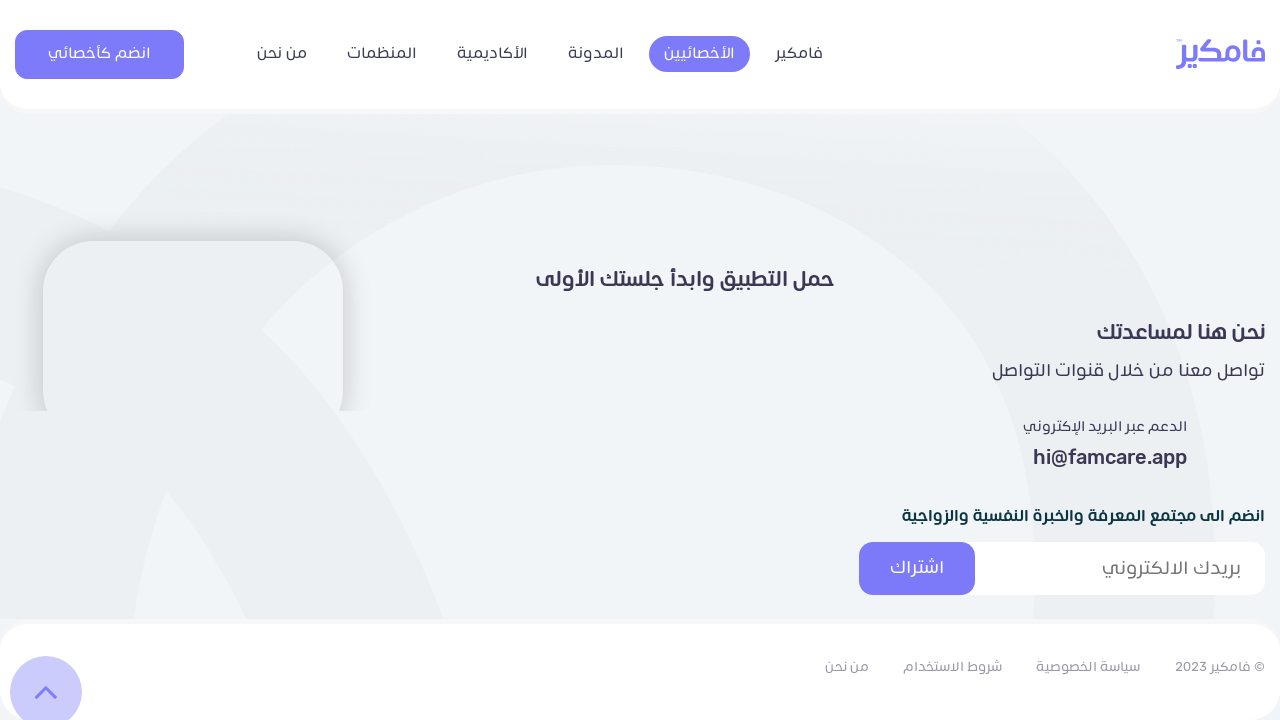

Clicked show more button to load additional specialist cards at (640, 668) on xpath=//*[contains(@class, 'btn-gmore') and contains(@class, 'more-specialists')
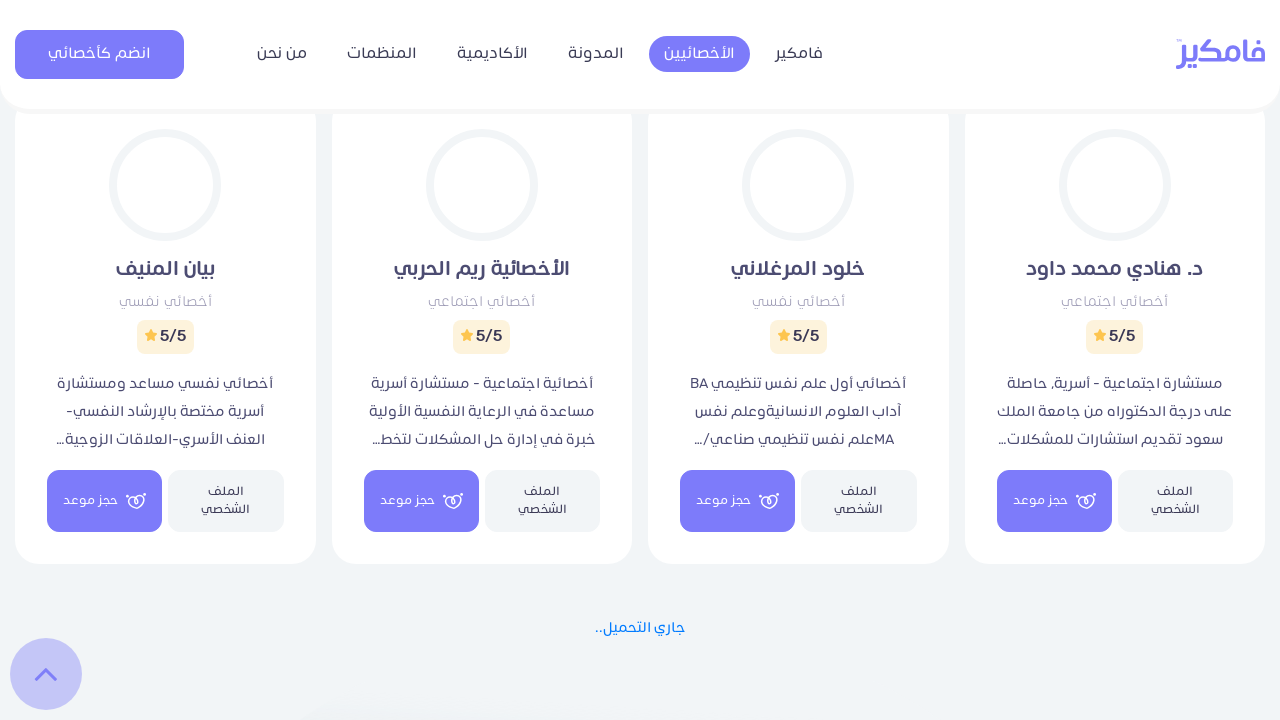

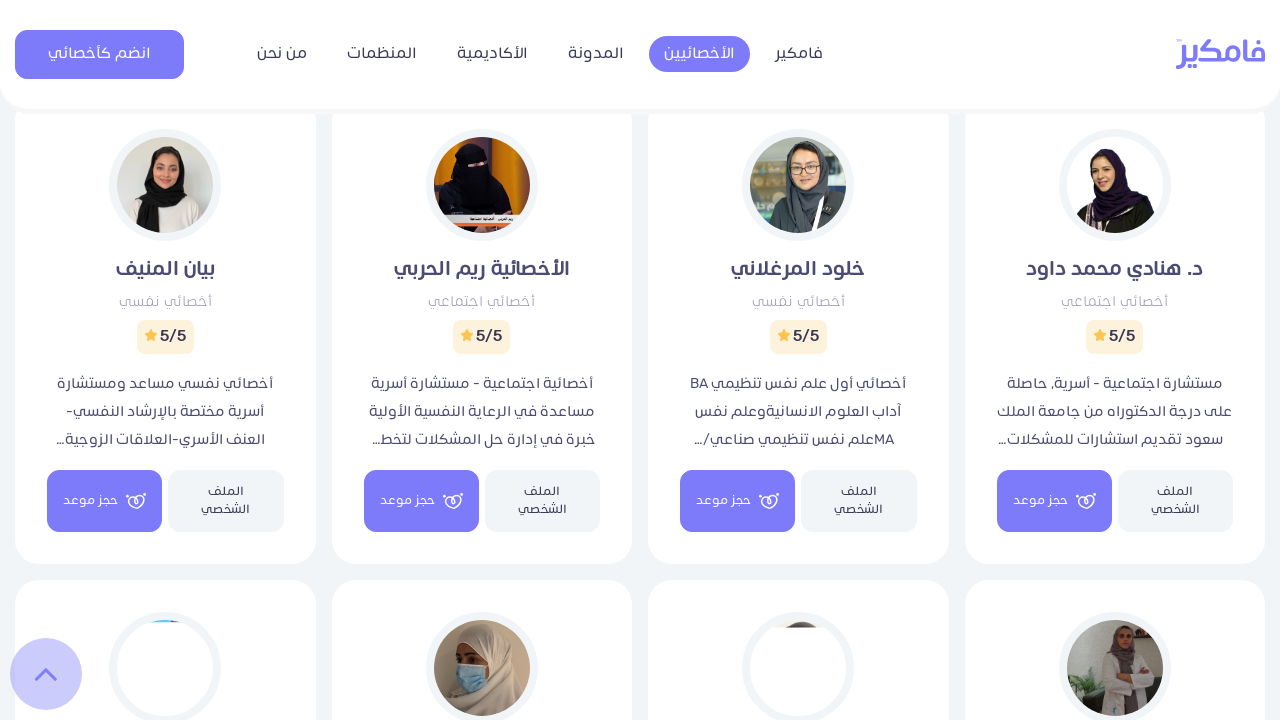